Tests checkbox functionality by verifying initial unchecked state, clicking the senior citizen discount checkbox, and confirming it becomes selected

Starting URL: https://rahulshettyacademy.com/dropdownsPractise/

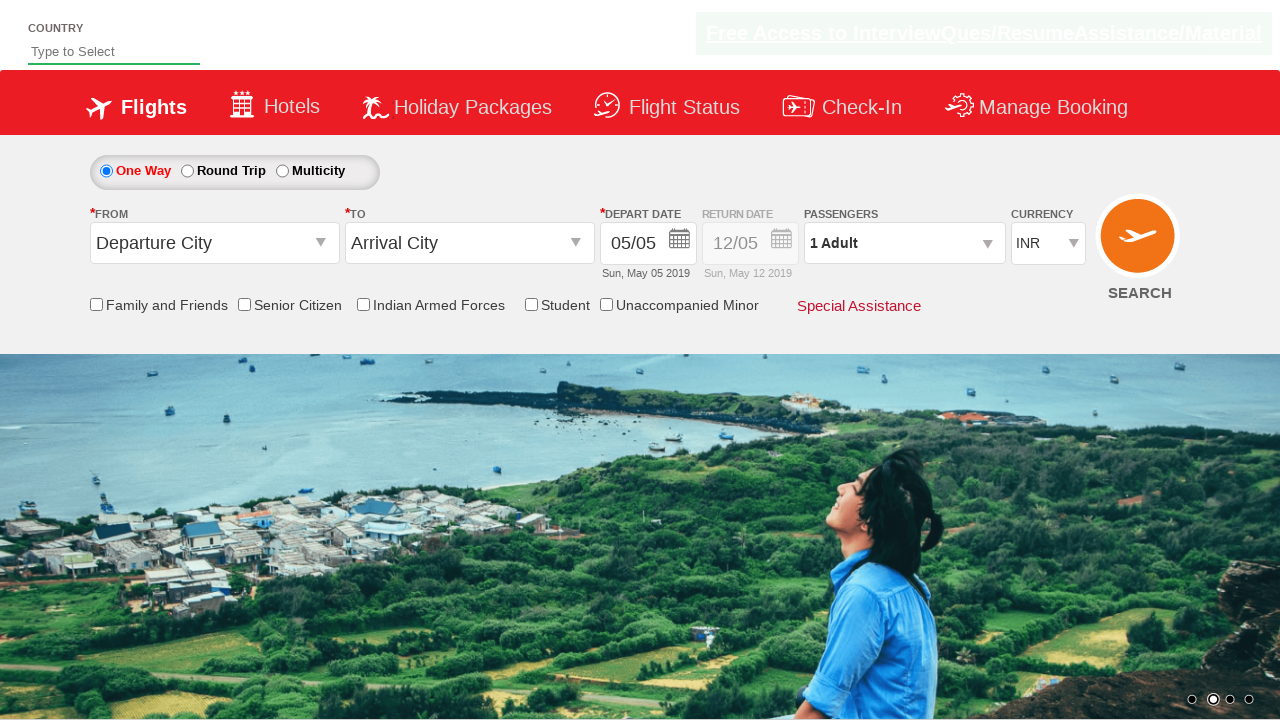

Verified senior citizen discount checkbox is initially unchecked
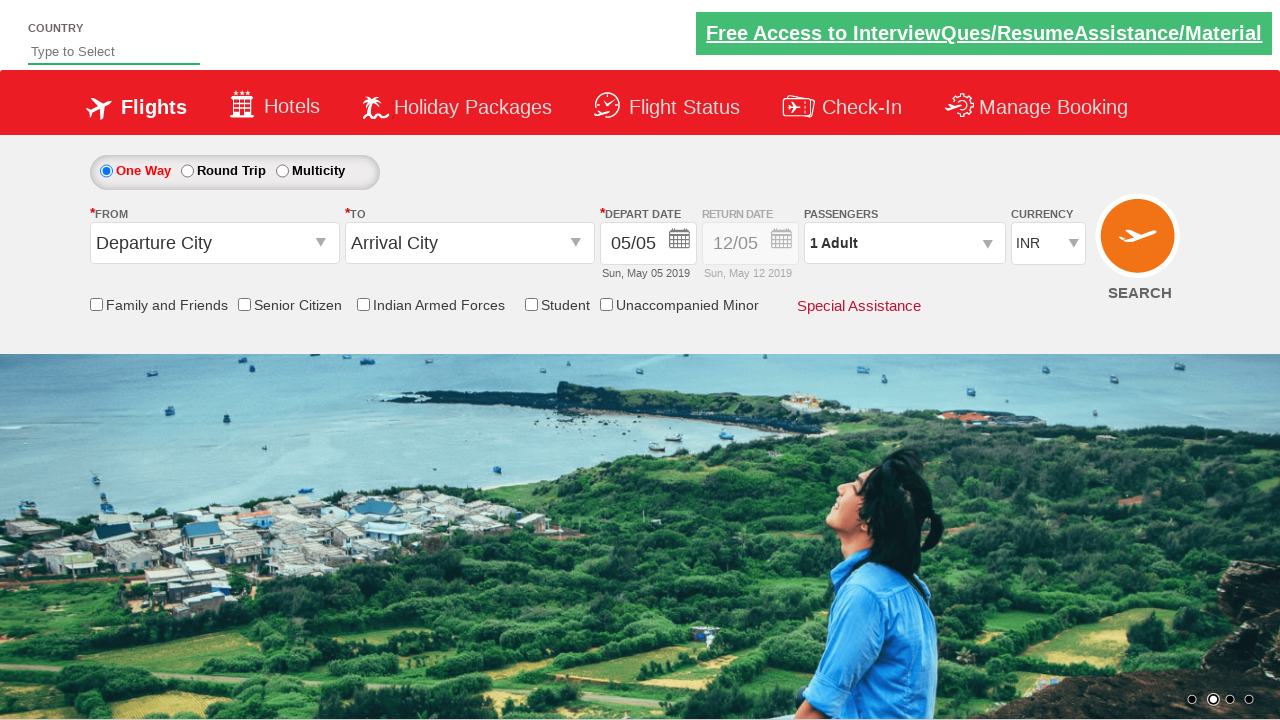

Clicked the senior citizen discount checkbox at (244, 304) on input[id*='SeniorCitizenDiscount']
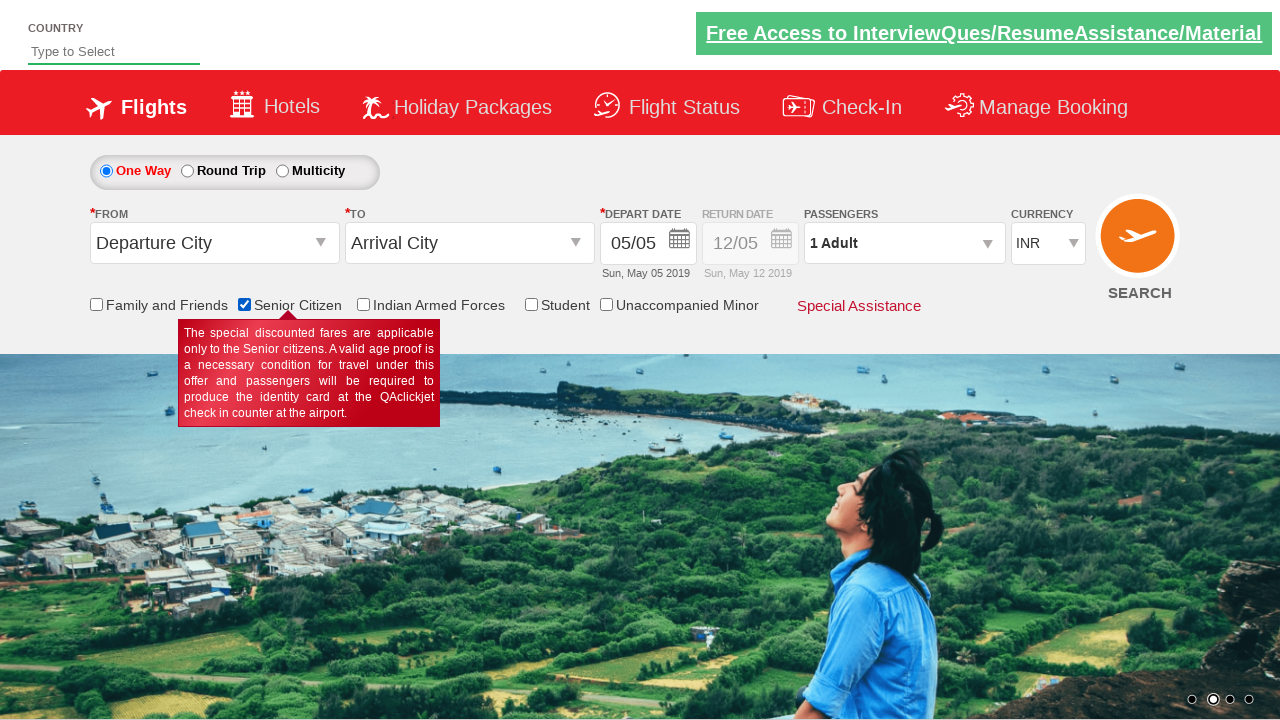

Verified senior citizen discount checkbox is now selected
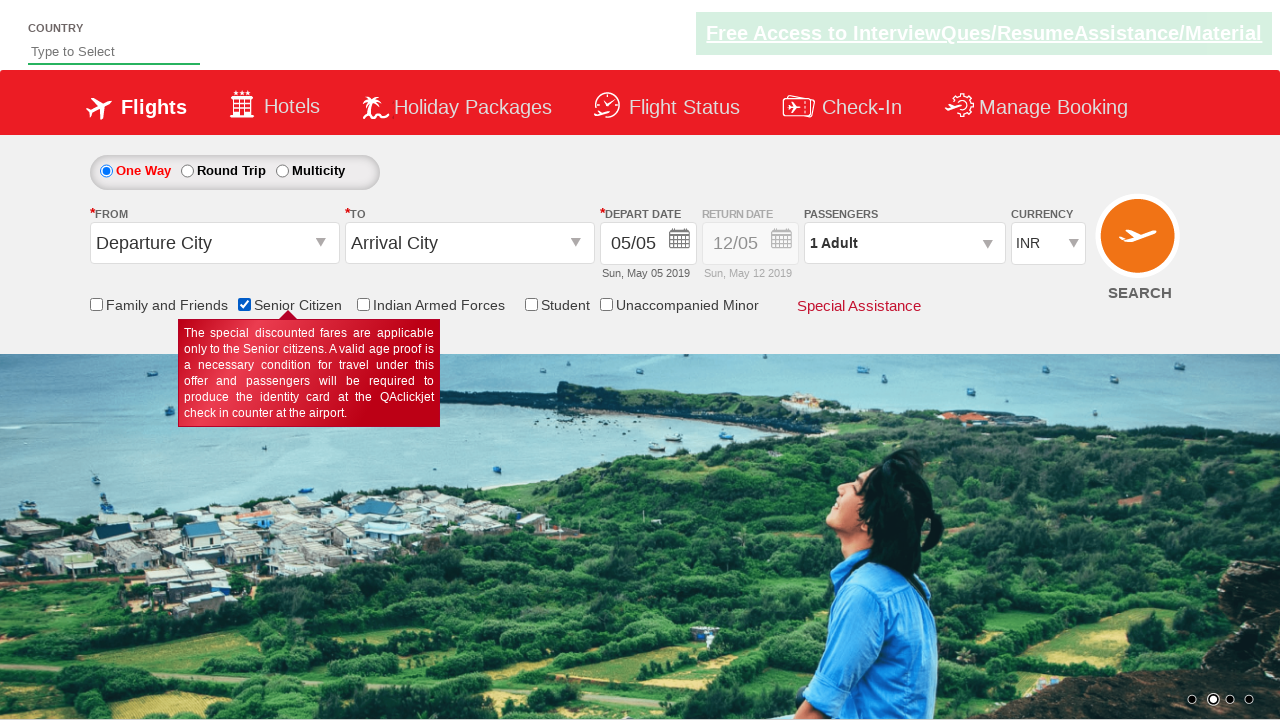

Counted total checkboxes on the page: 6
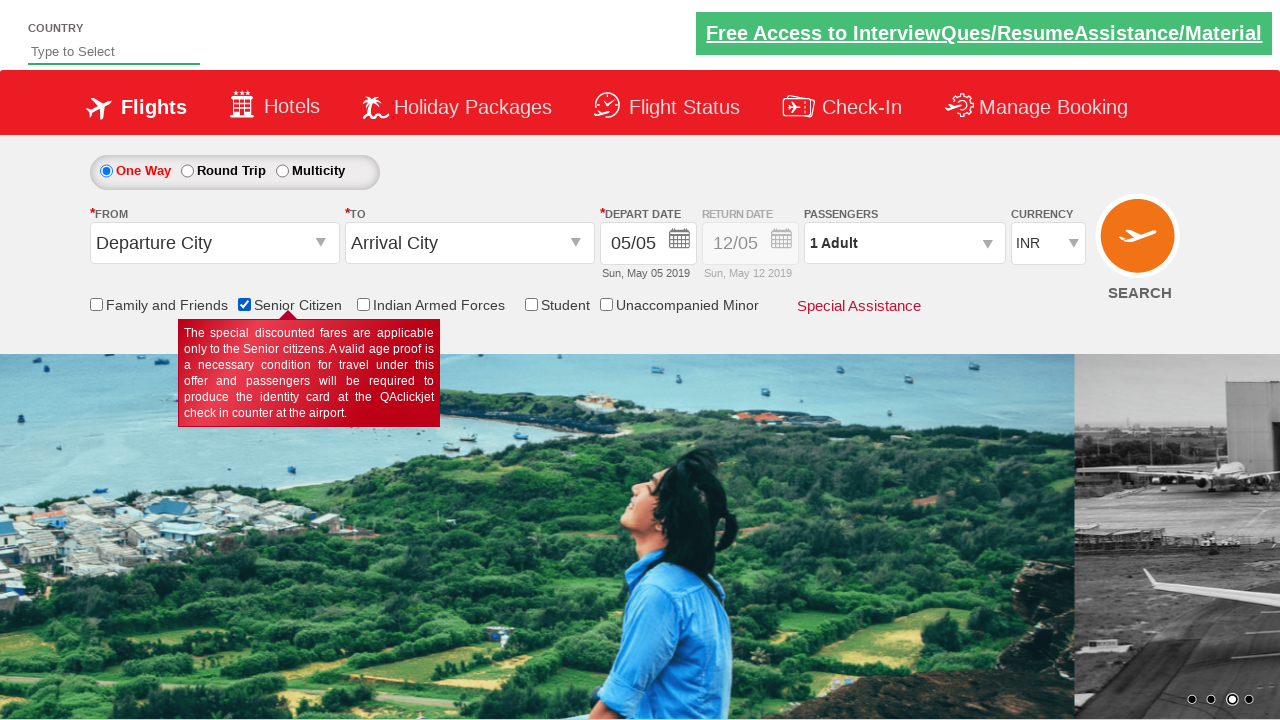

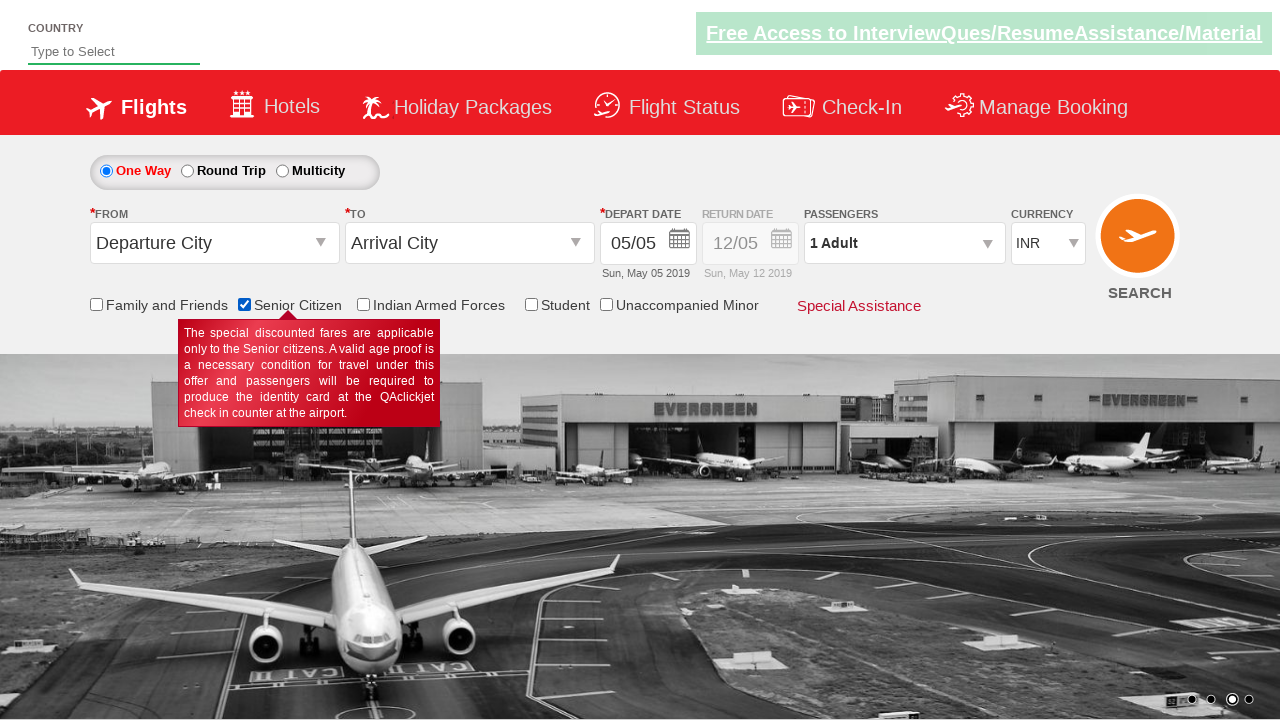